Tests handling multiple elements by clicking list items and checking all checkboxes in a group

Starting URL: https://www.techglobal-training.com/frontend

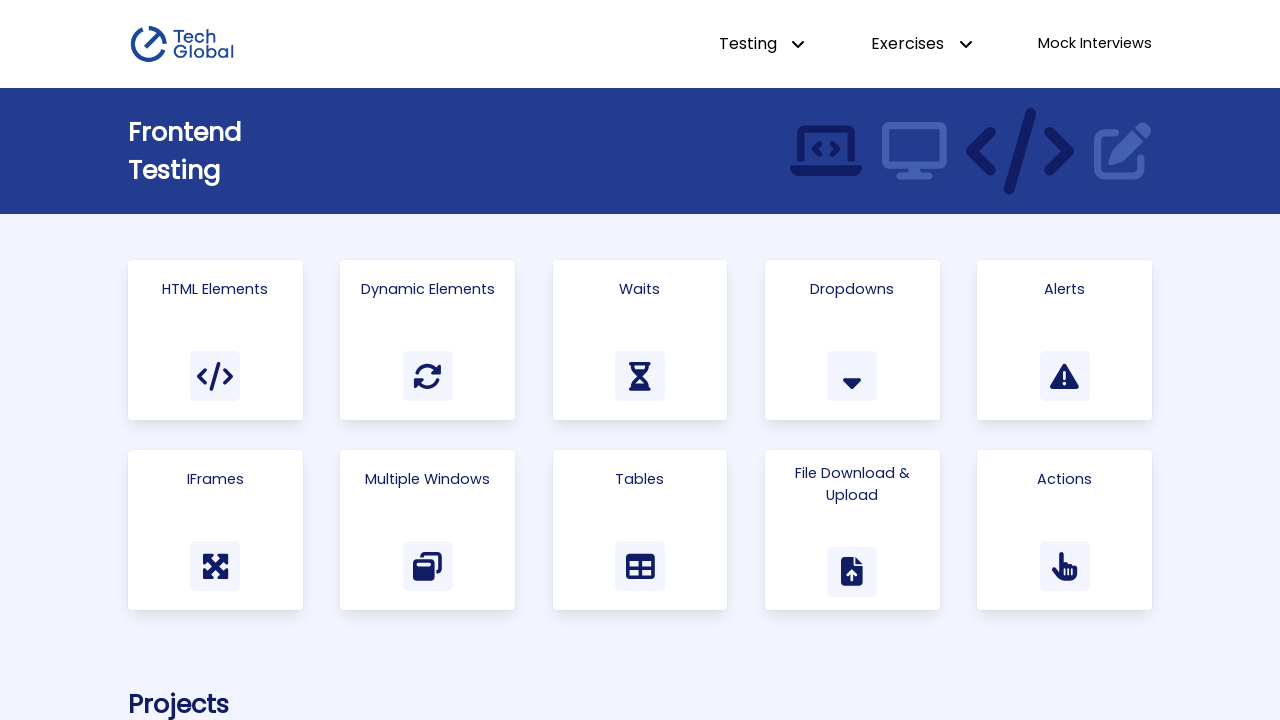

Clicked on HTML Elements card at (215, 340) on .card:has-text("HTML Elements")
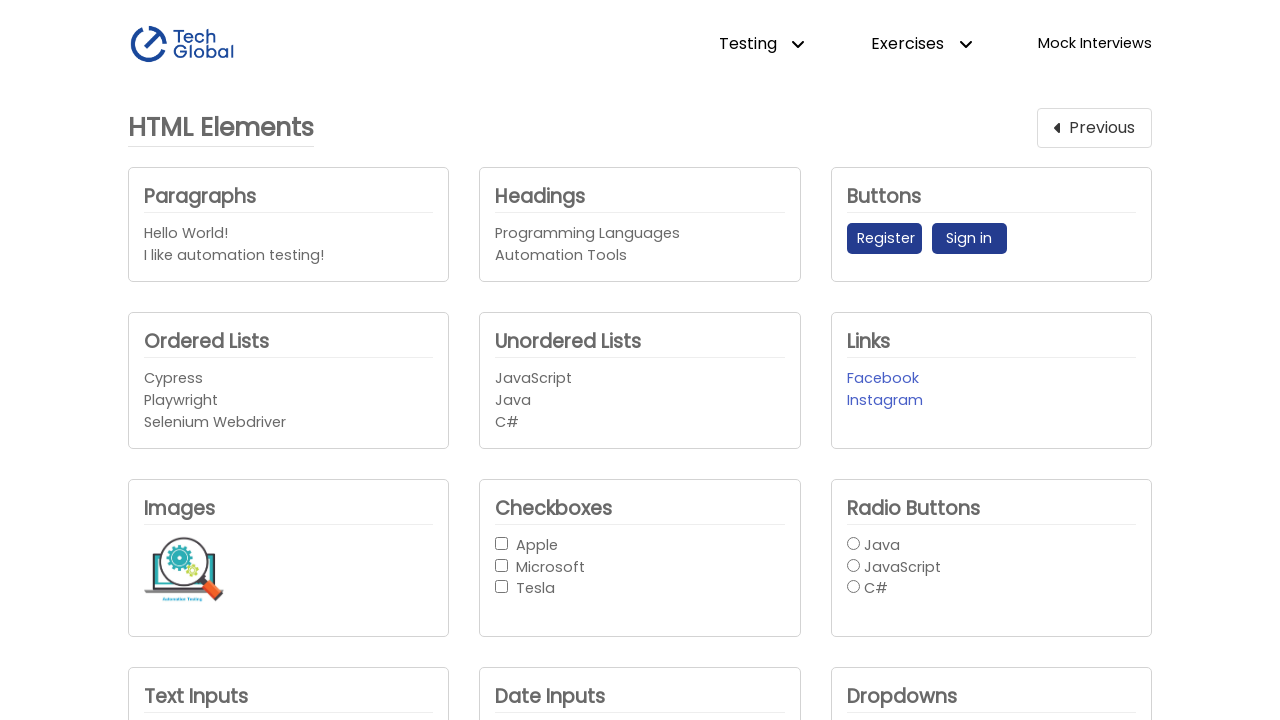

Clicked first list item at (640, 379) on #unordered_list > li >> nth=0
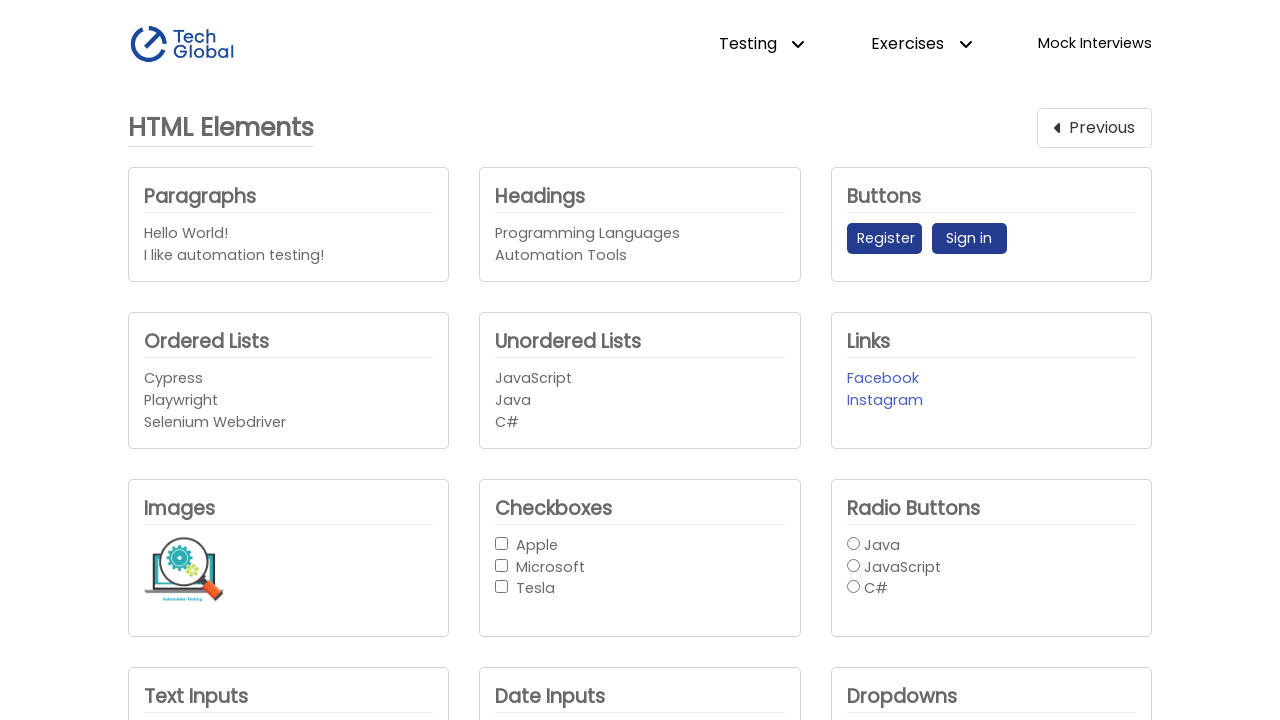

Clicked second list item at (640, 401) on #unordered_list > li >> nth=1
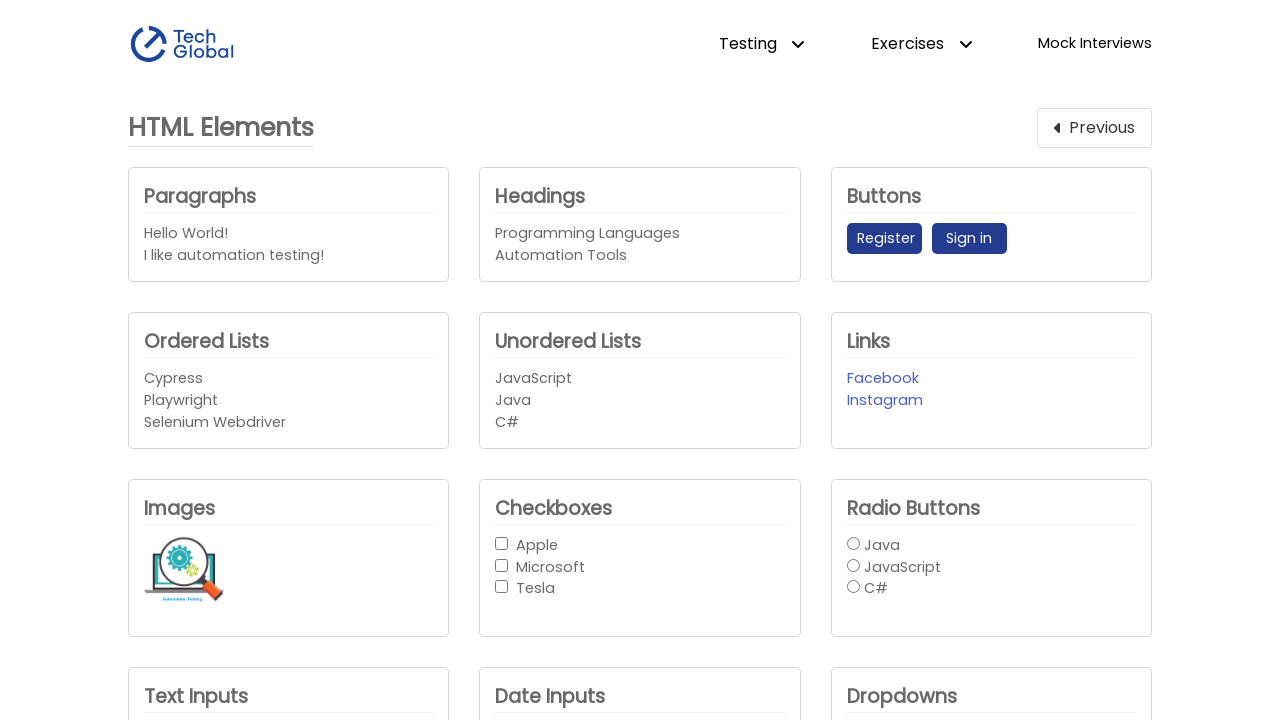

Clicked last list item at (640, 422) on #unordered_list > li >> nth=-1
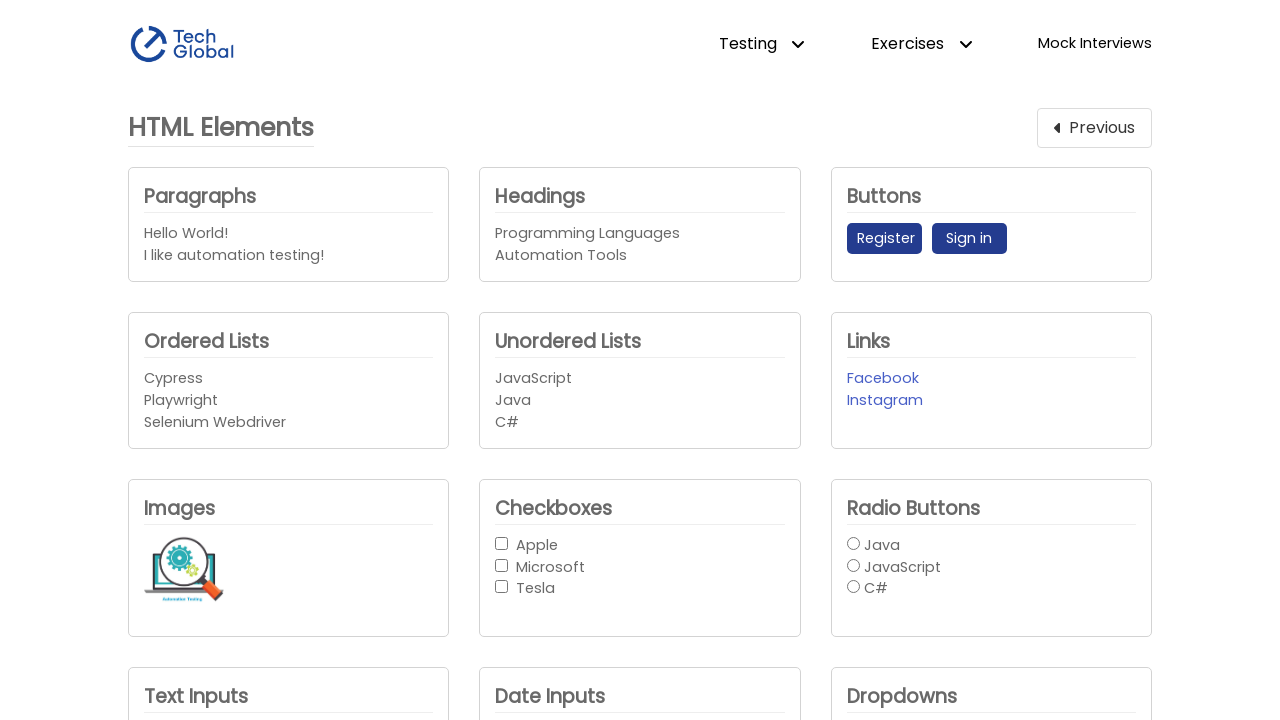

Located checkbox group with 3 checkboxes
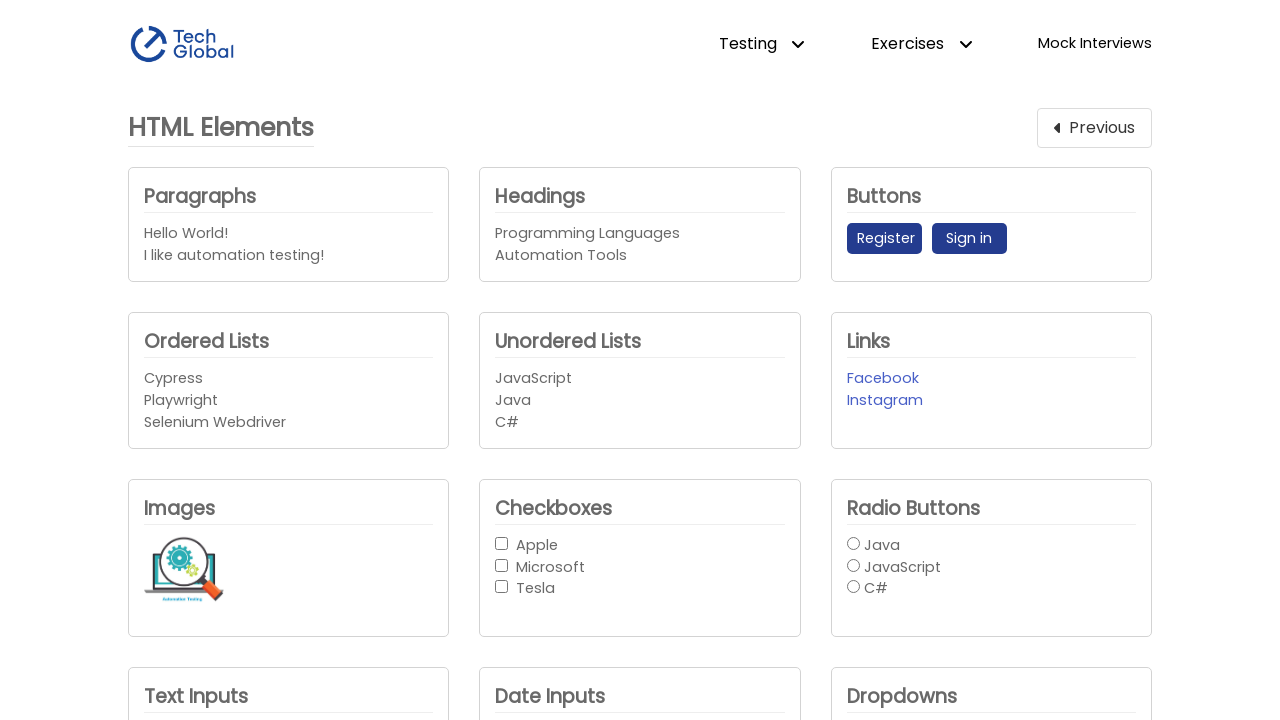

Checked checkbox 1 of 3 at (502, 543) on #checkbox-button-group input >> nth=0
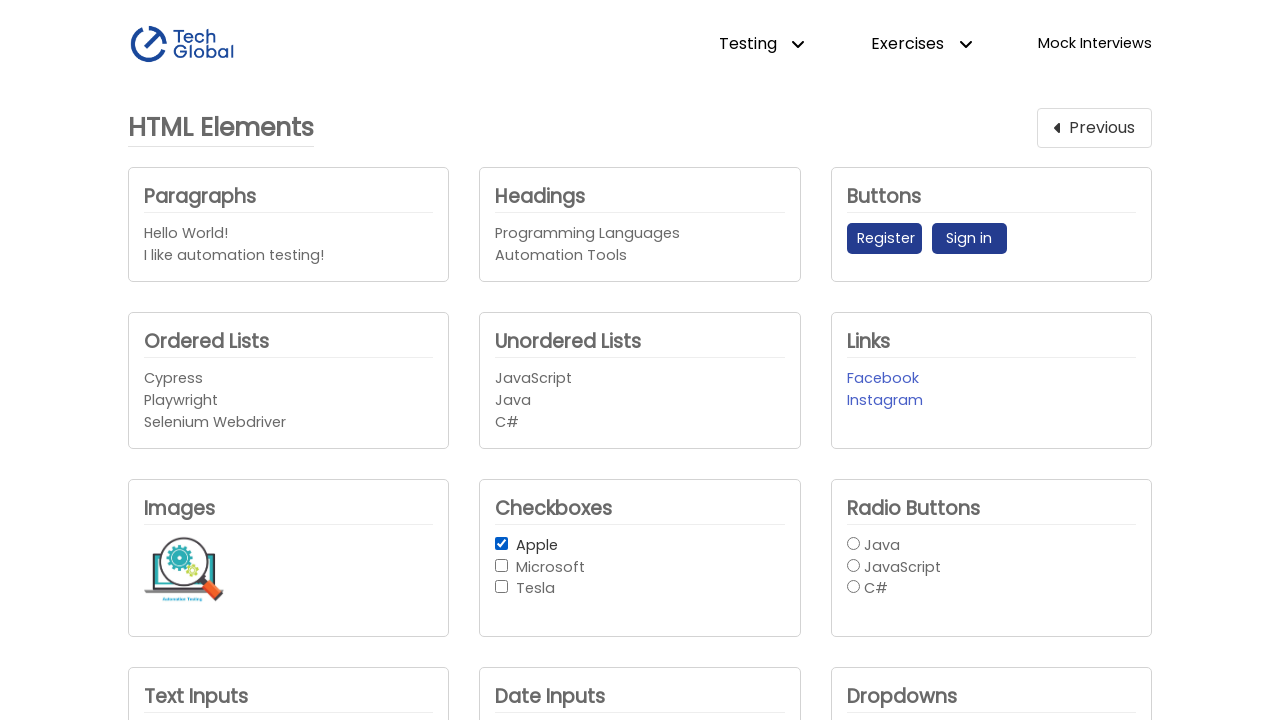

Checked checkbox 2 of 3 at (502, 565) on #checkbox-button-group input >> nth=1
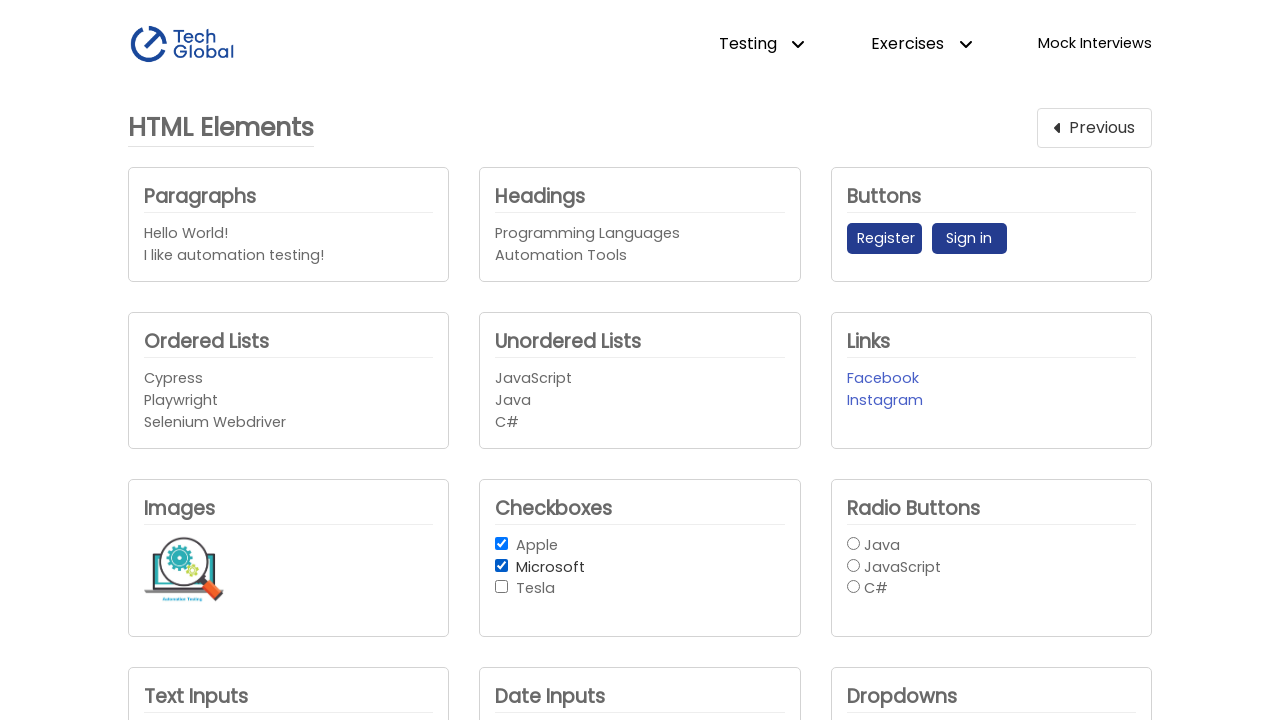

Checked checkbox 3 of 3 at (502, 587) on #checkbox-button-group input >> nth=2
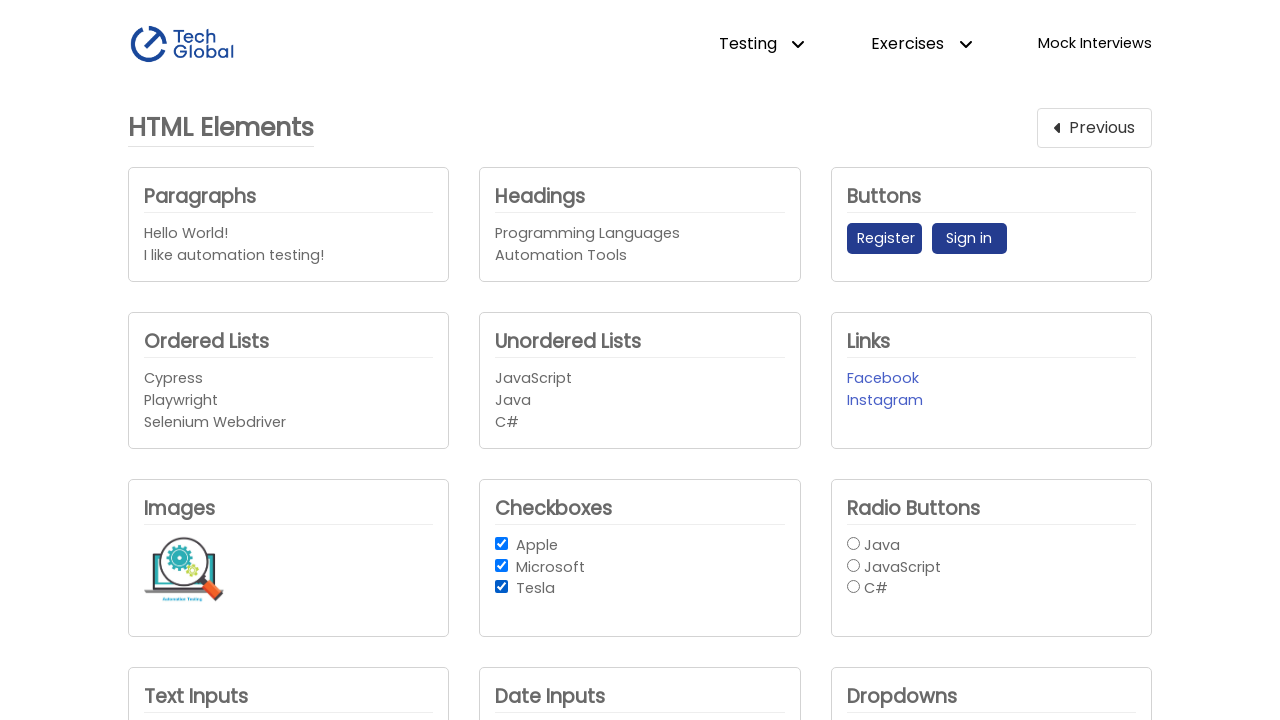

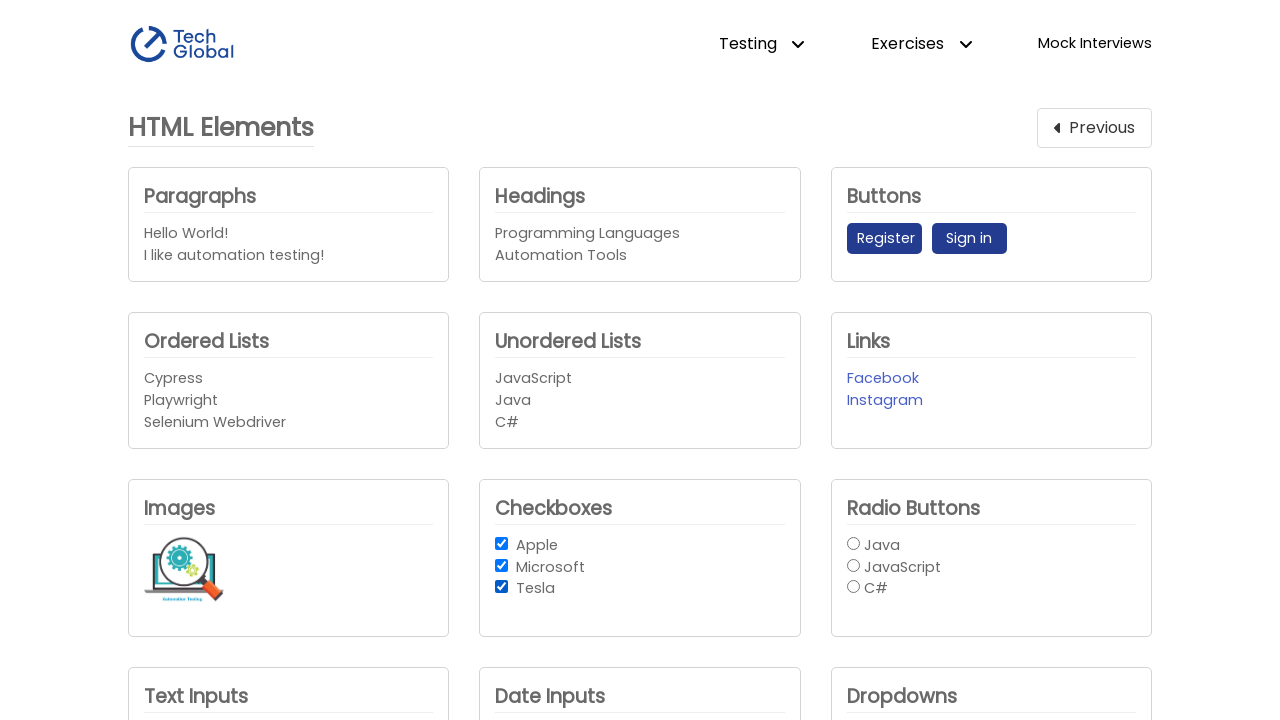